Tests clearing text by triple-clicking to select all and pressing backspace

Starting URL: https://testautomationpractice.blogspot.com

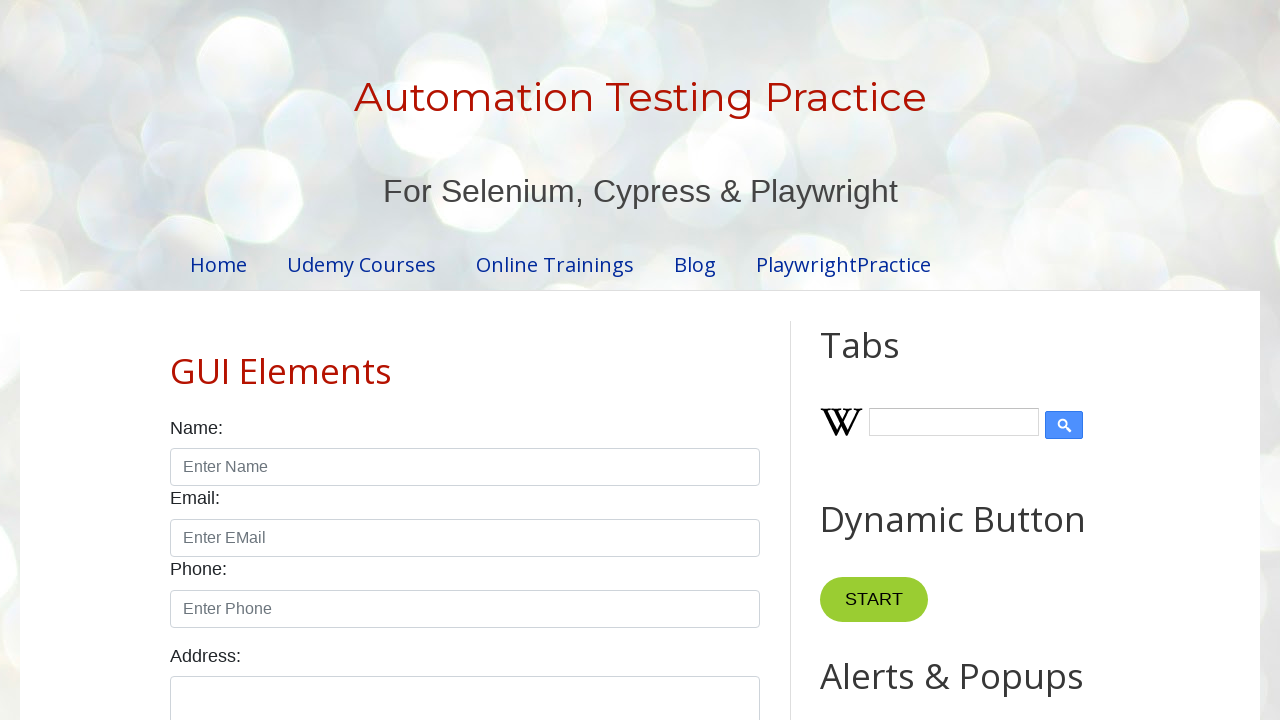

Triple-clicked field1 to select all text at (977, 361) on #field1
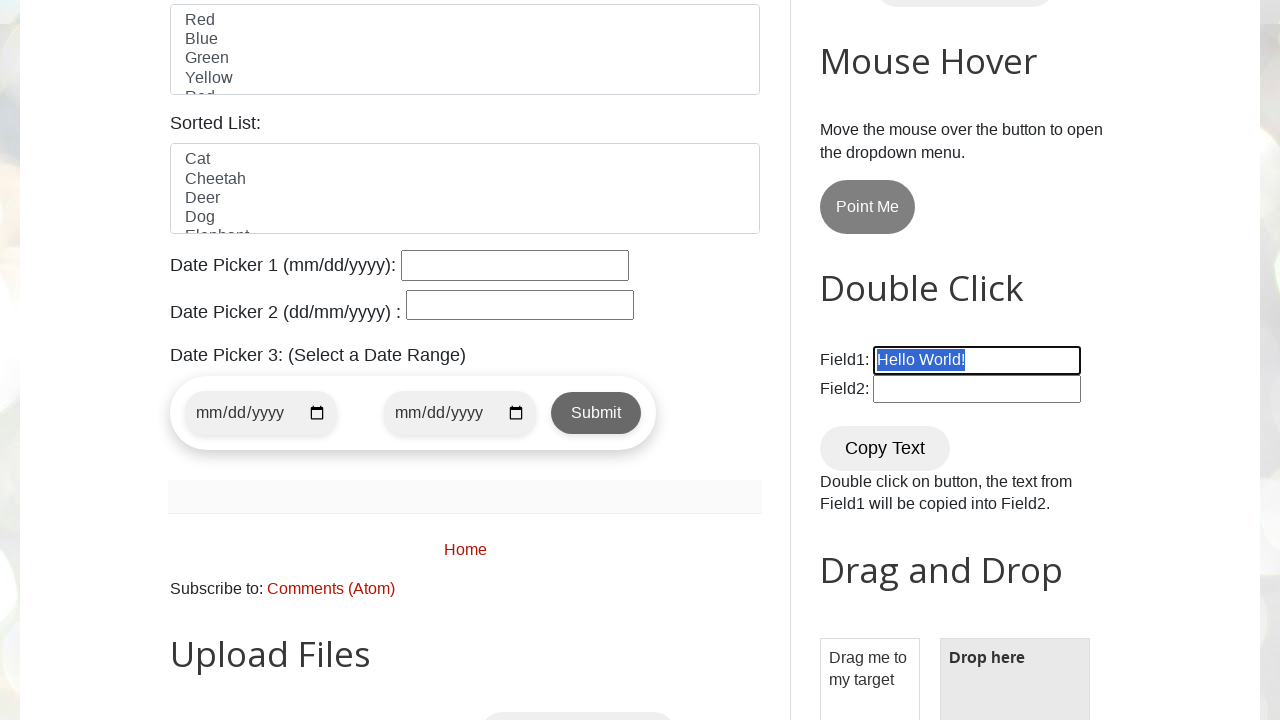

Pressed Backspace to delete selected text on #field1
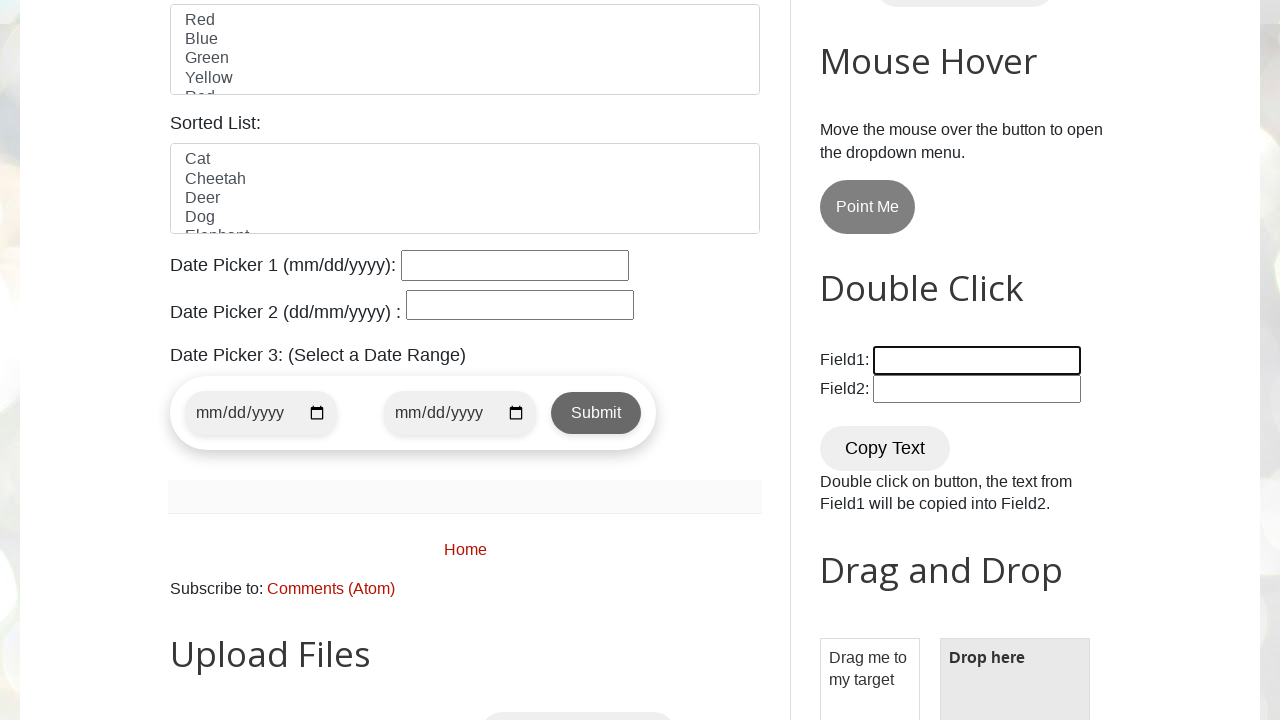

Filled field1 with 'Hello Bro!' on #field1
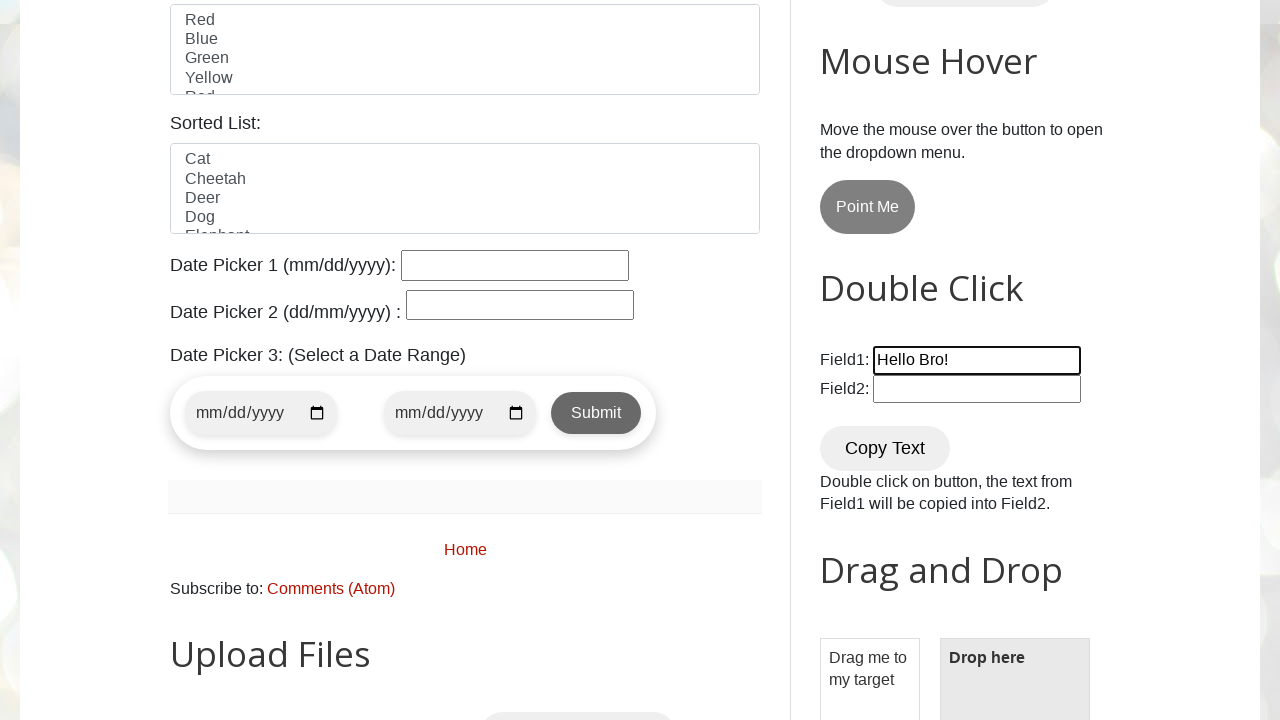

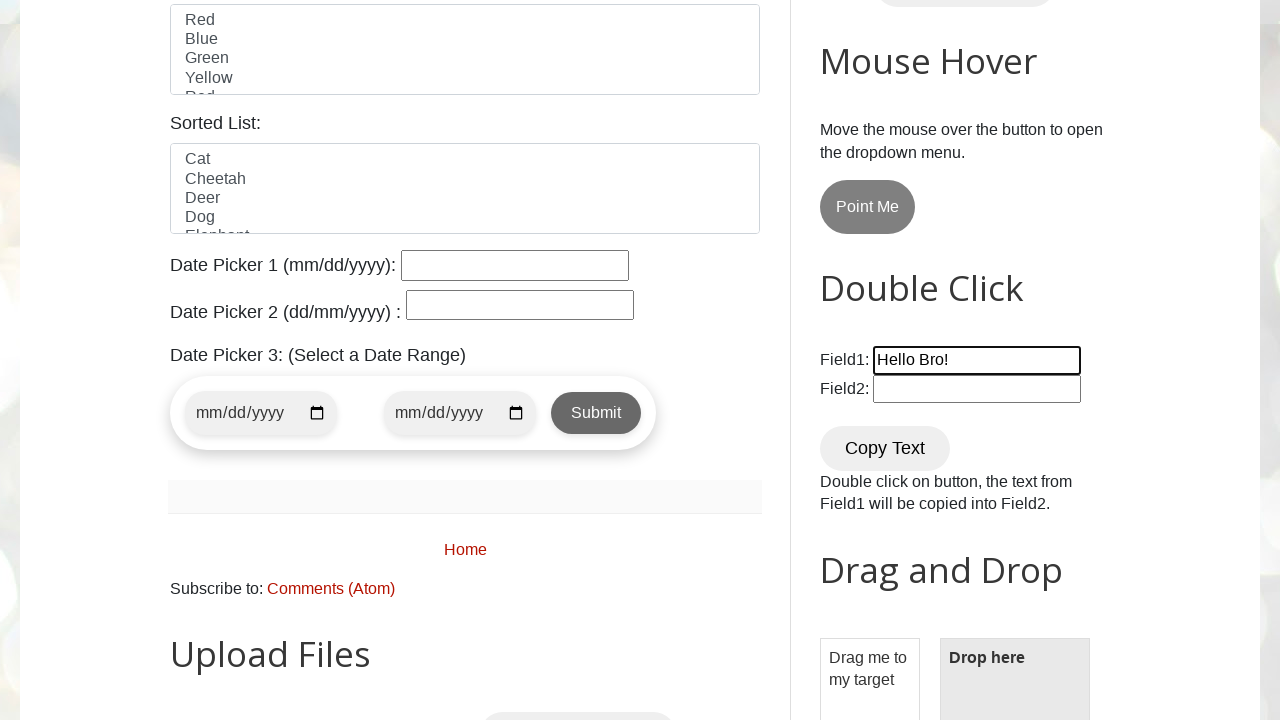